Tests local storage functionality by navigating to the web storage page and clicking the display session button to verify local storage behavior.

Starting URL: https://bonigarcia.dev/selenium-webdriver-java/

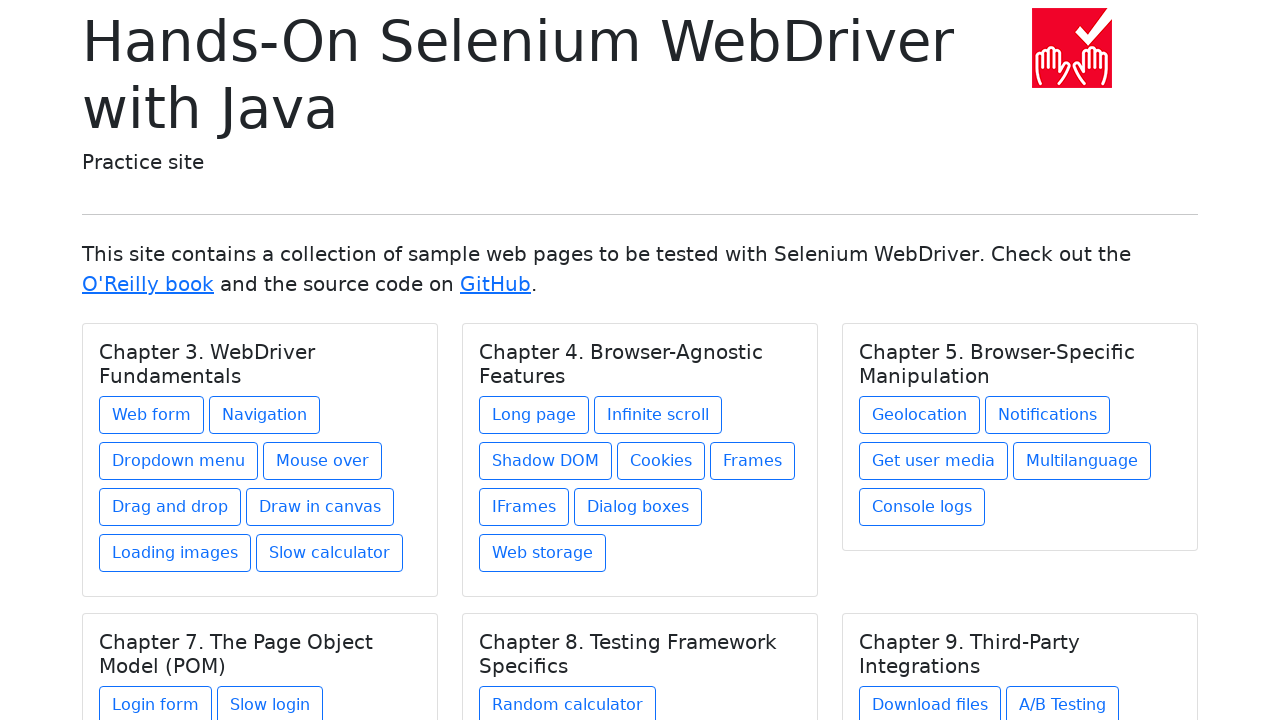

Clicked on web storage link to navigate to web storage page at (542, 553) on xpath=//a[@href='web-storage.html']
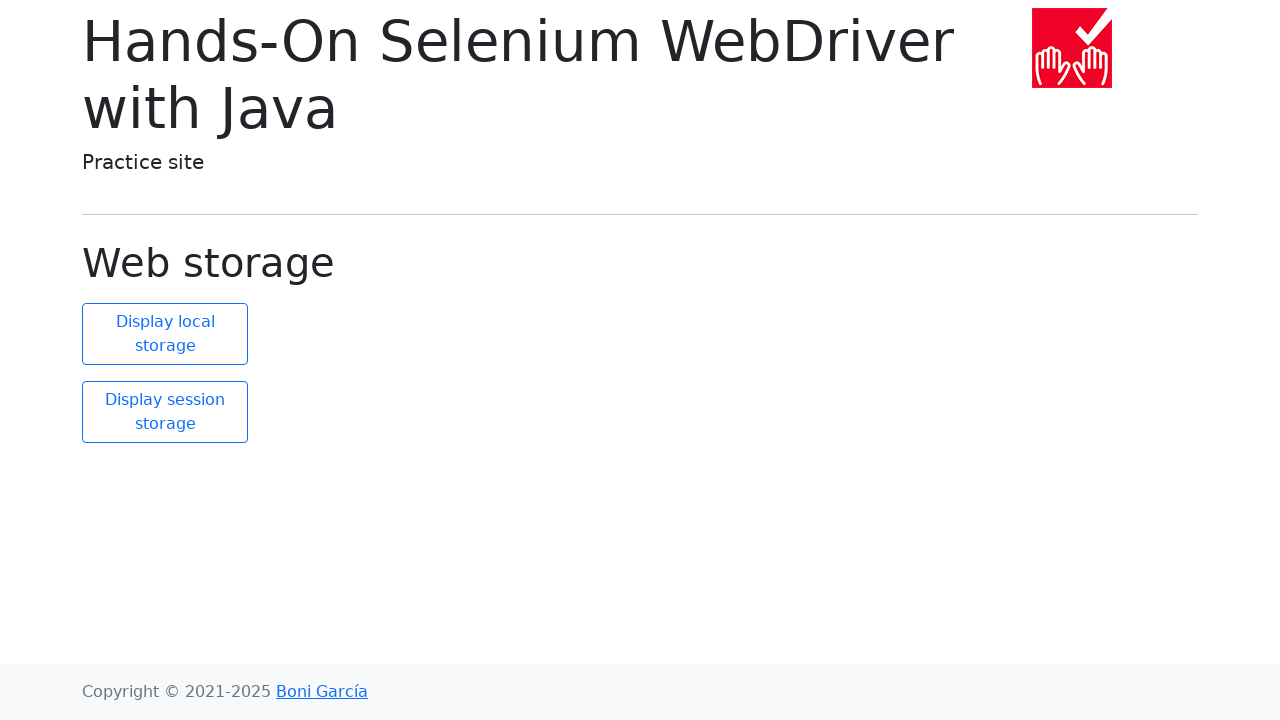

Clicked display session button at (165, 412) on #display-session
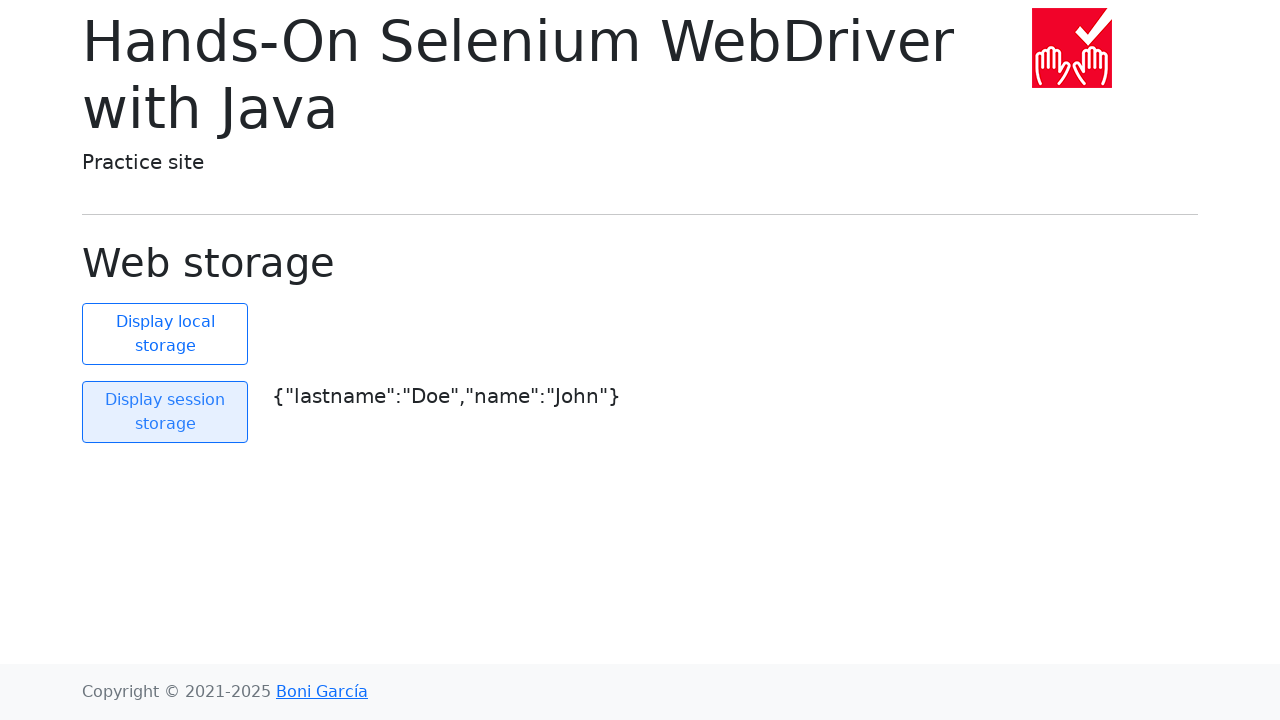

Retrieved local storage text content
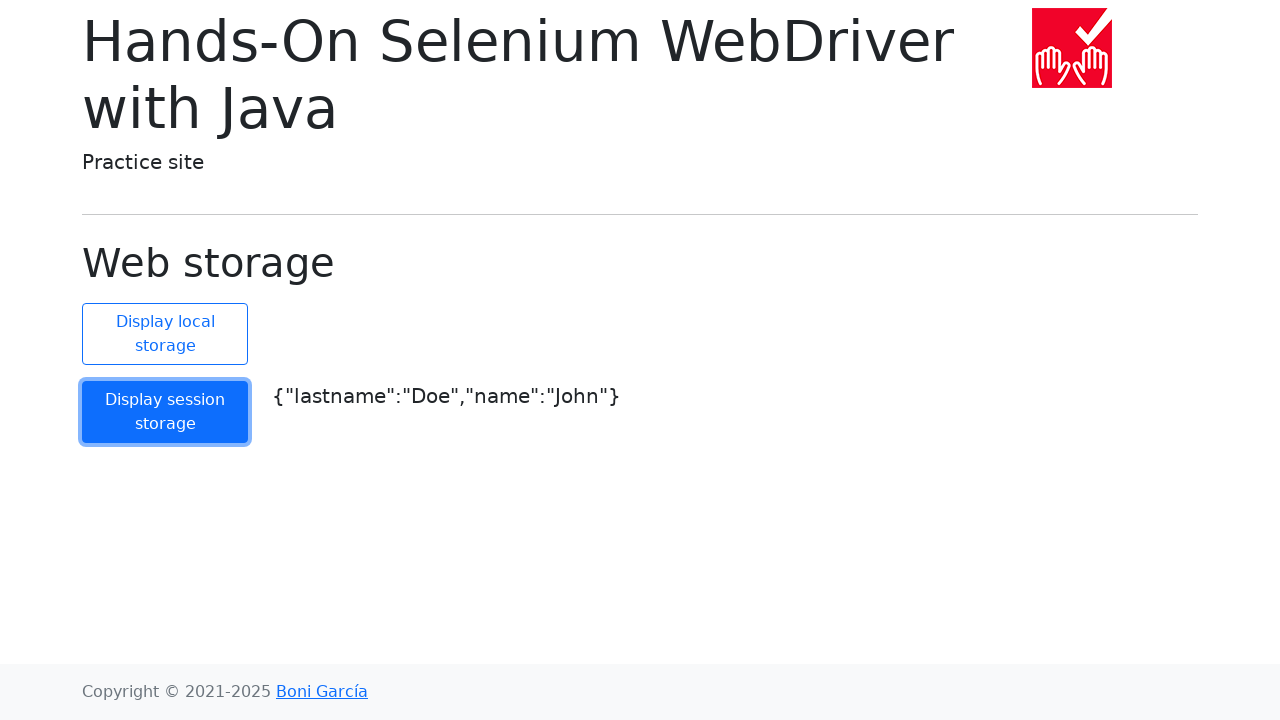

Verified that local storage is empty
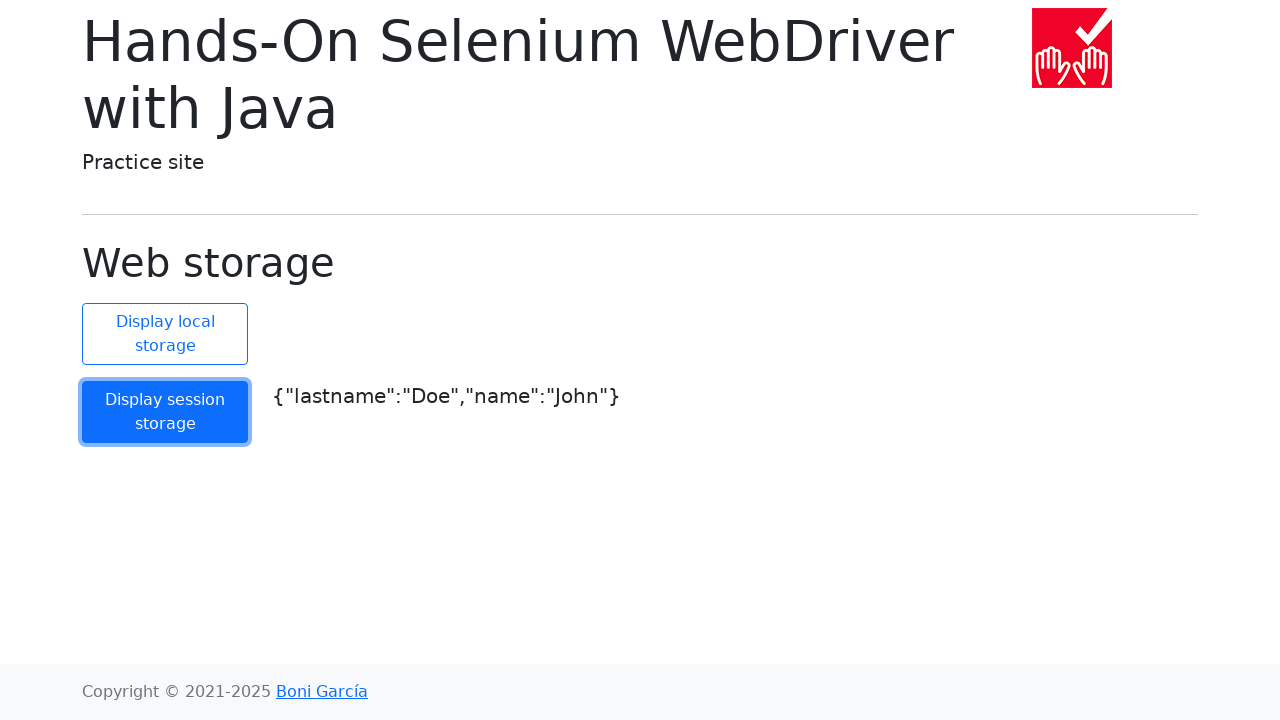

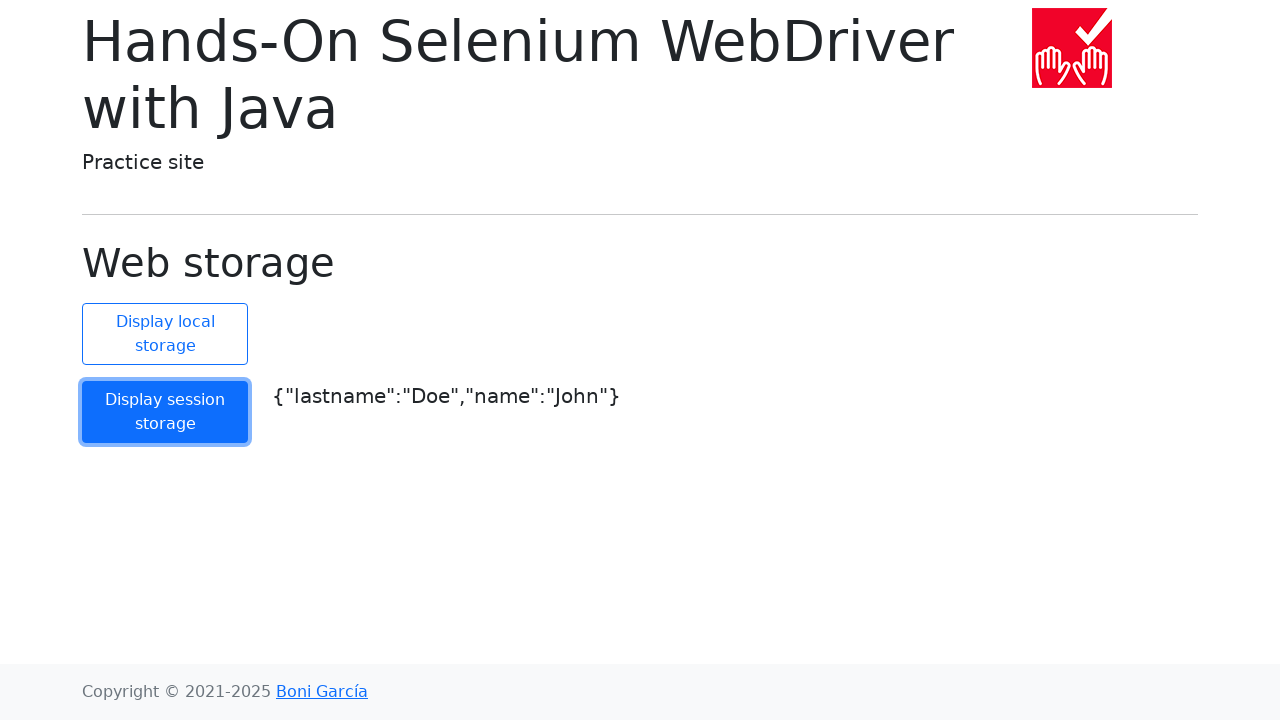